Tests file upload functionality by selecting a file and clicking the upload button on the-internet.herokuapp.com upload page

Starting URL: https://the-internet.herokuapp.com/upload

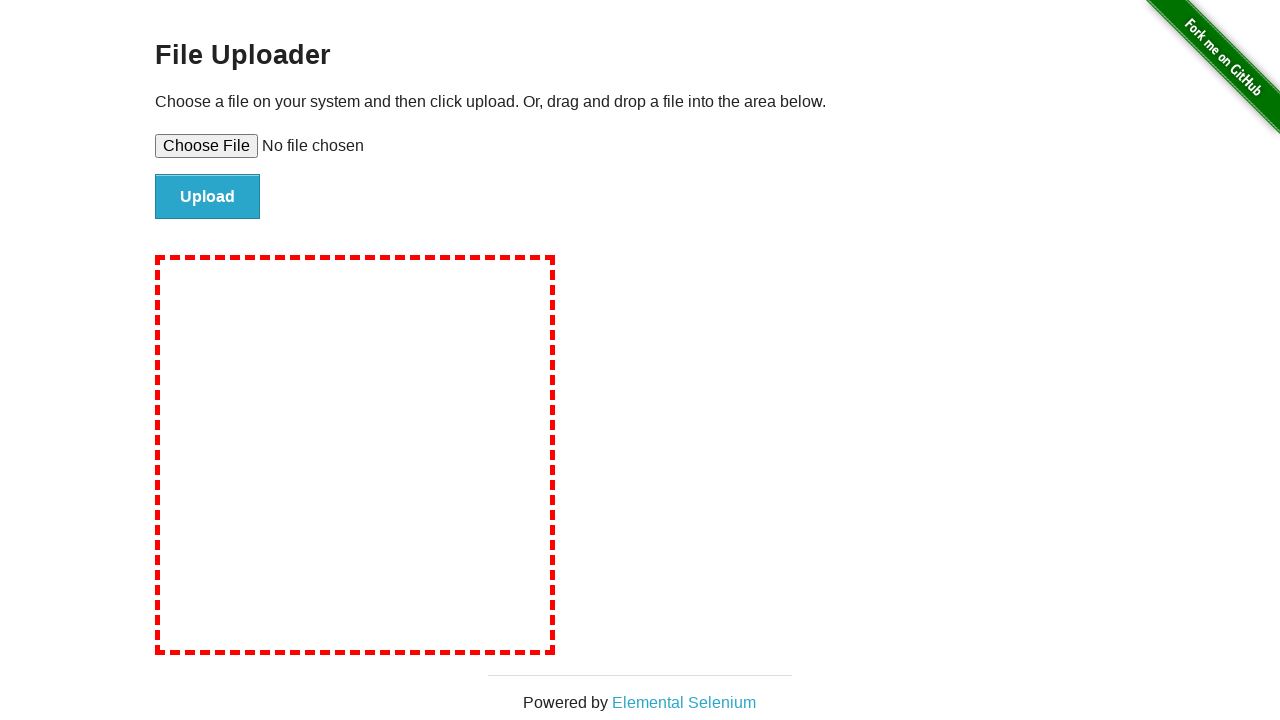

Created temporary test file with content 'This is a test file for upload testing'
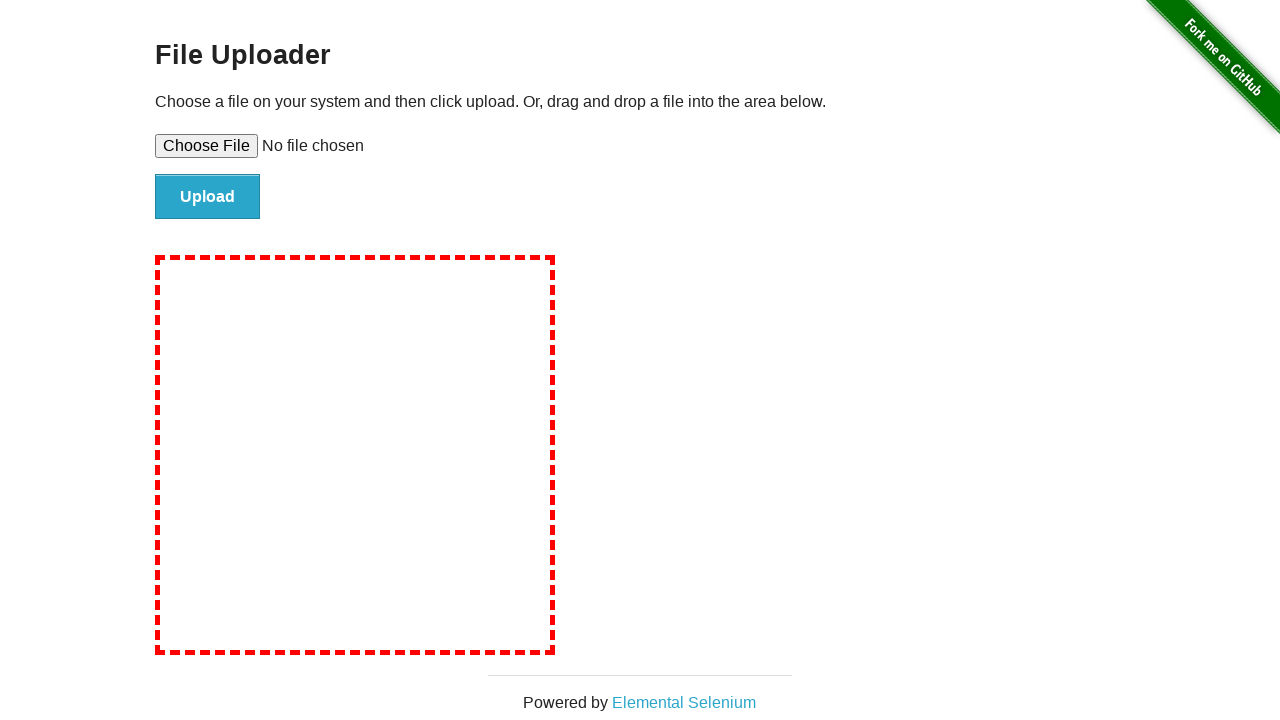

Selected temporary file for upload via file input field
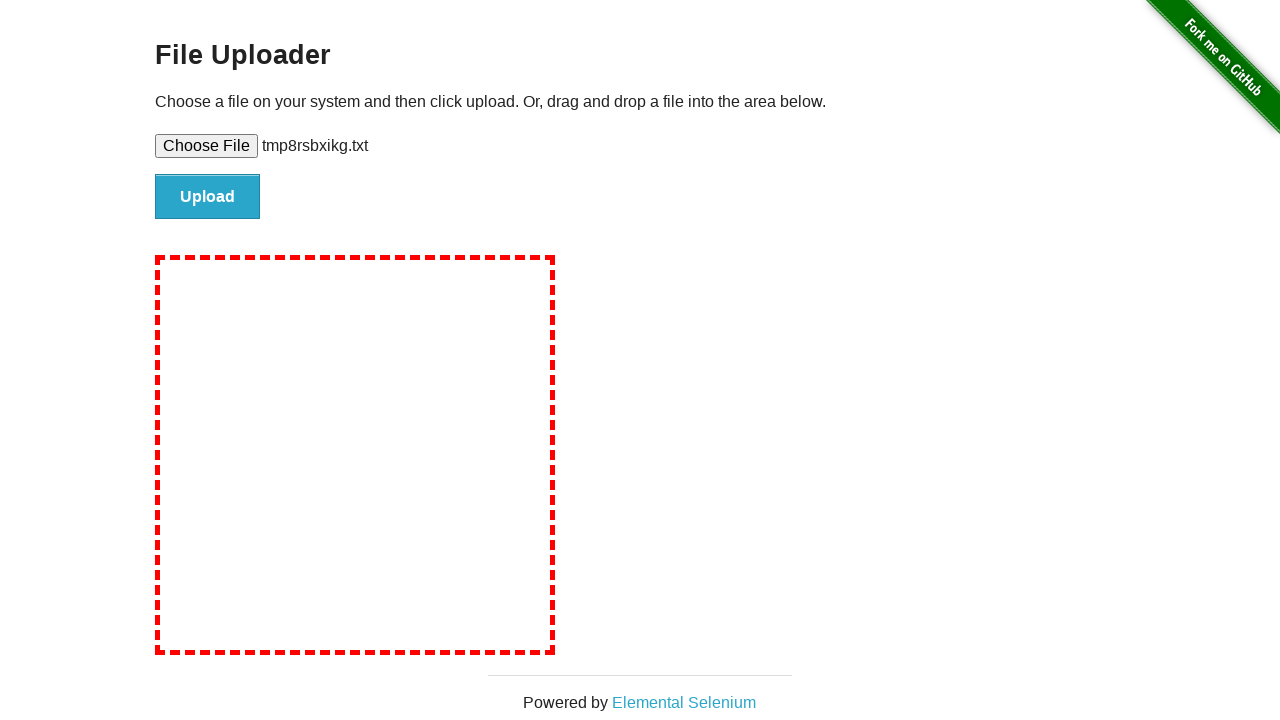

Clicked upload button to submit the file at (208, 197) on #file-submit
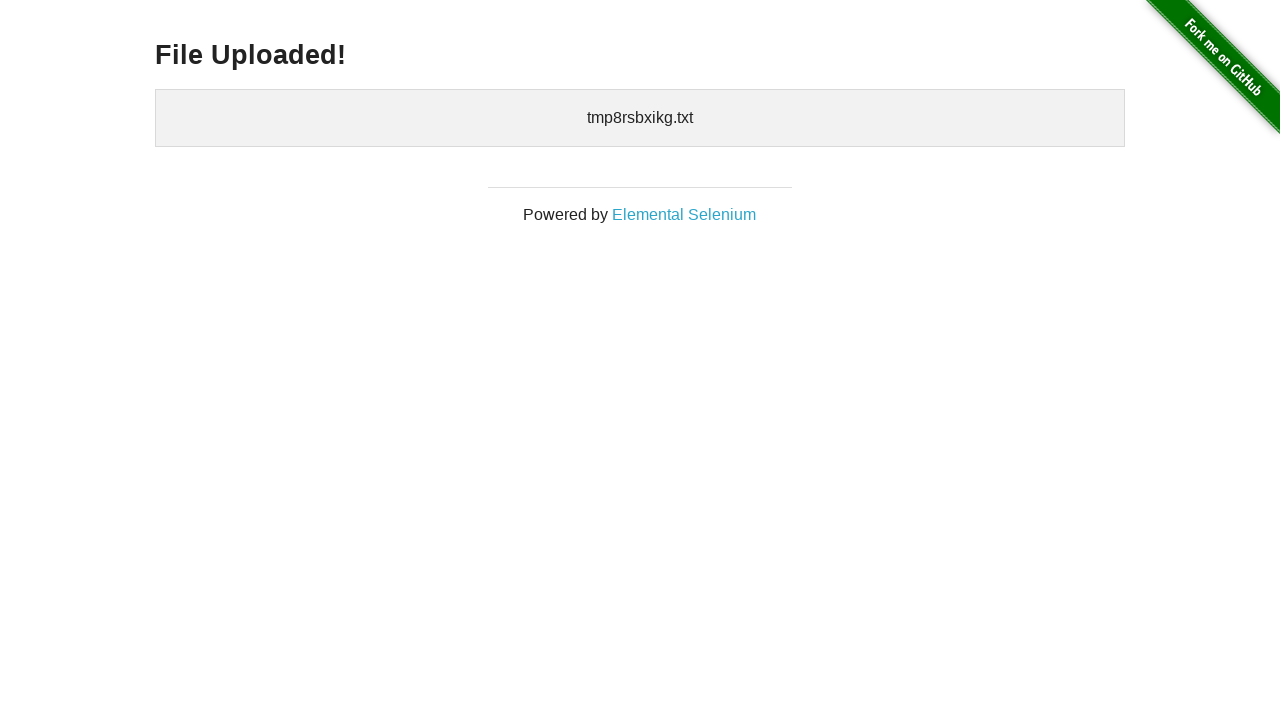

Upload confirmation appeared showing uploaded files
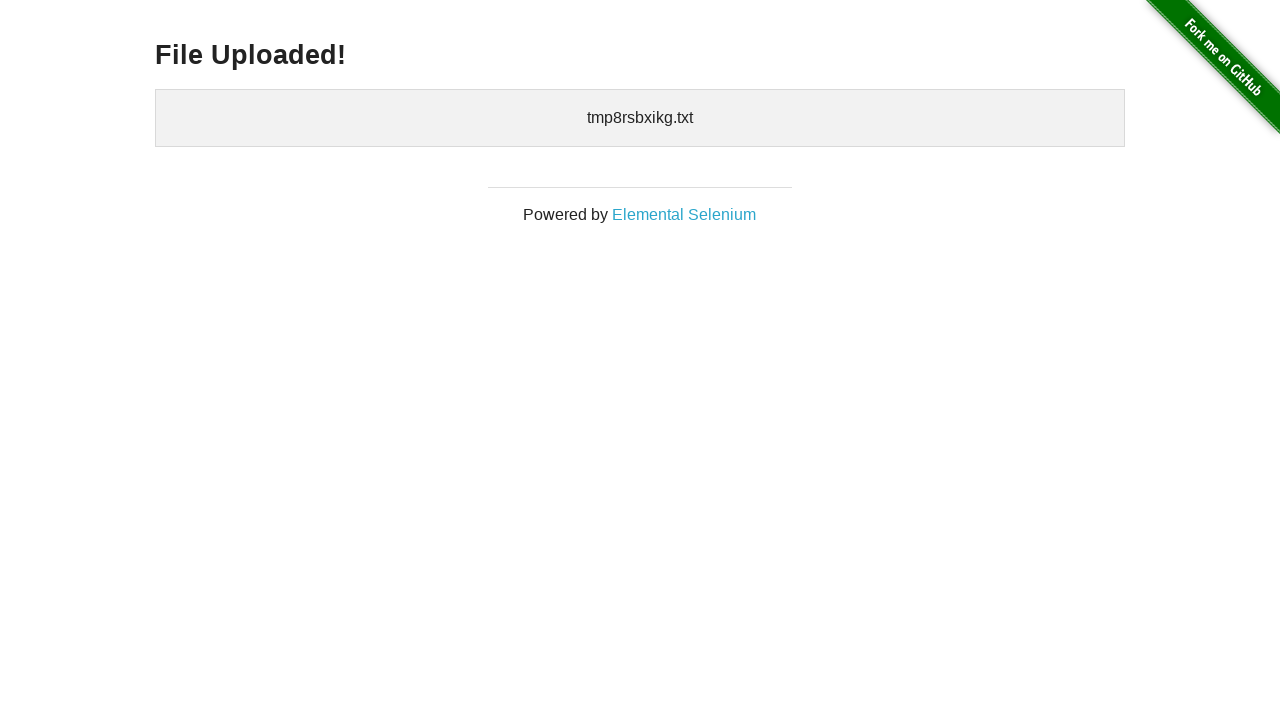

Deleted temporary test file
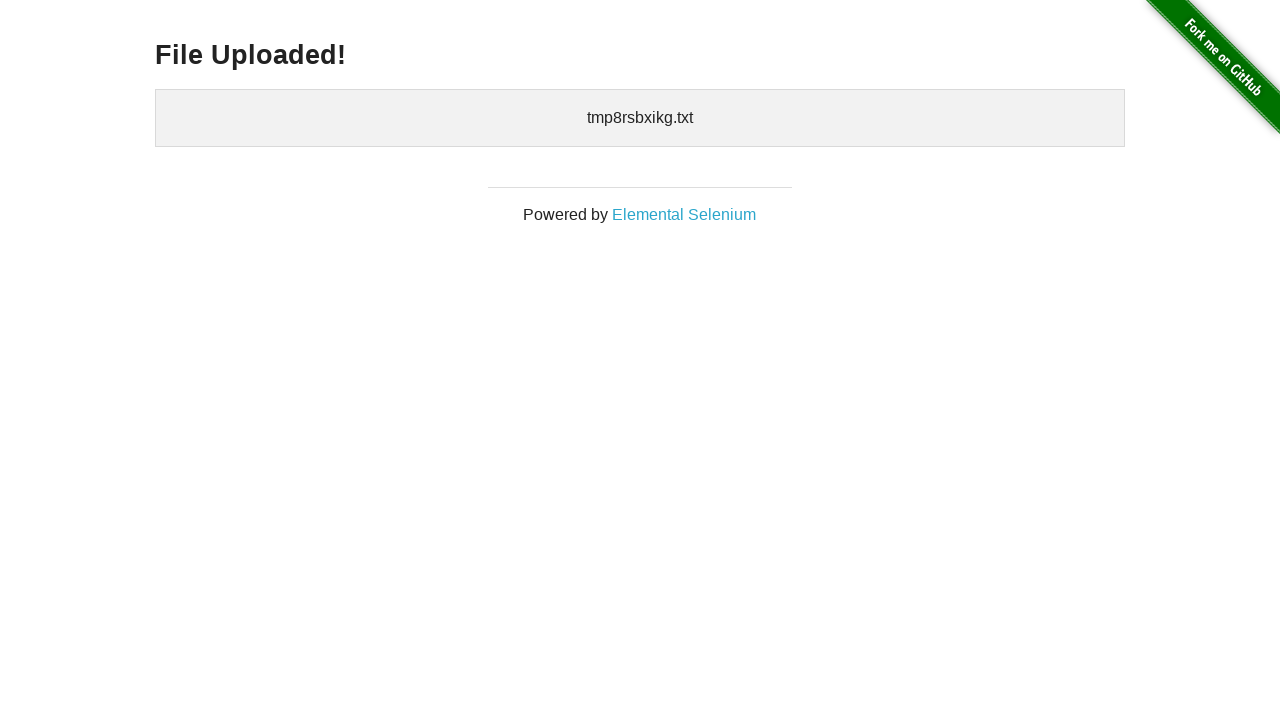

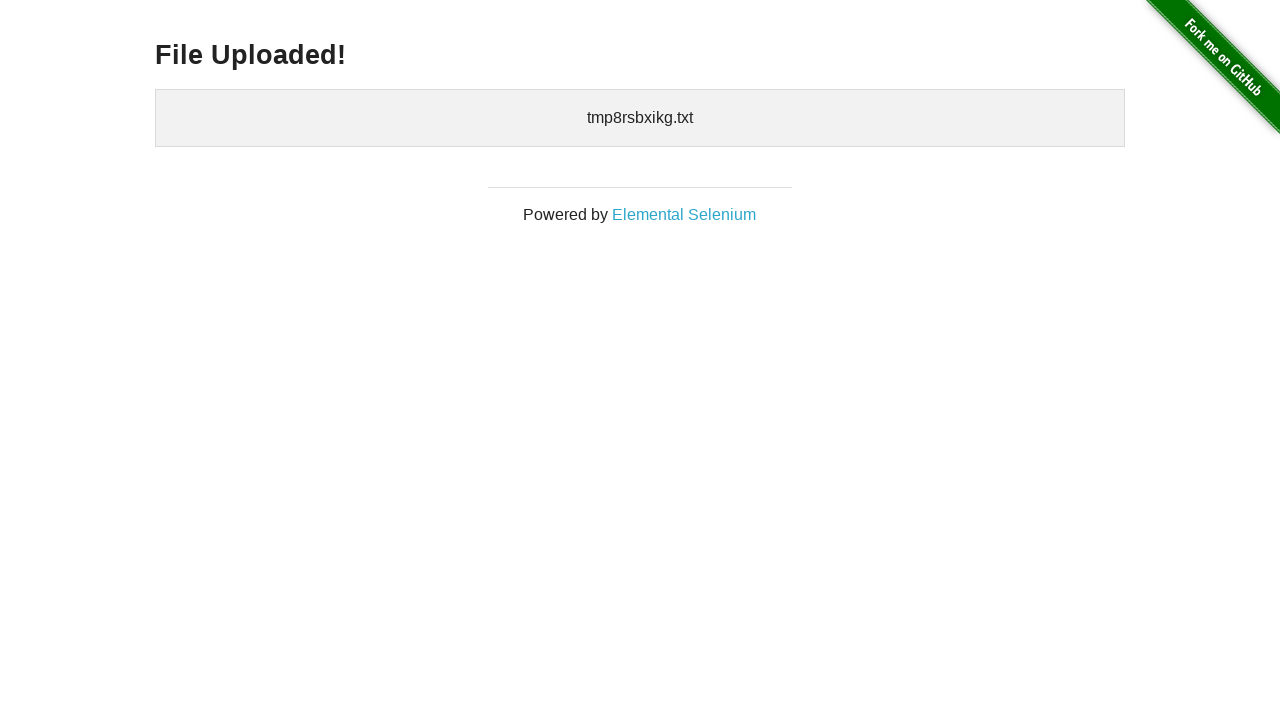